Tests keyboard key press functionality by sending space and tab keys to an element and verifying the displayed result text shows the correct key was pressed.

Starting URL: http://the-internet.herokuapp.com/key_presses

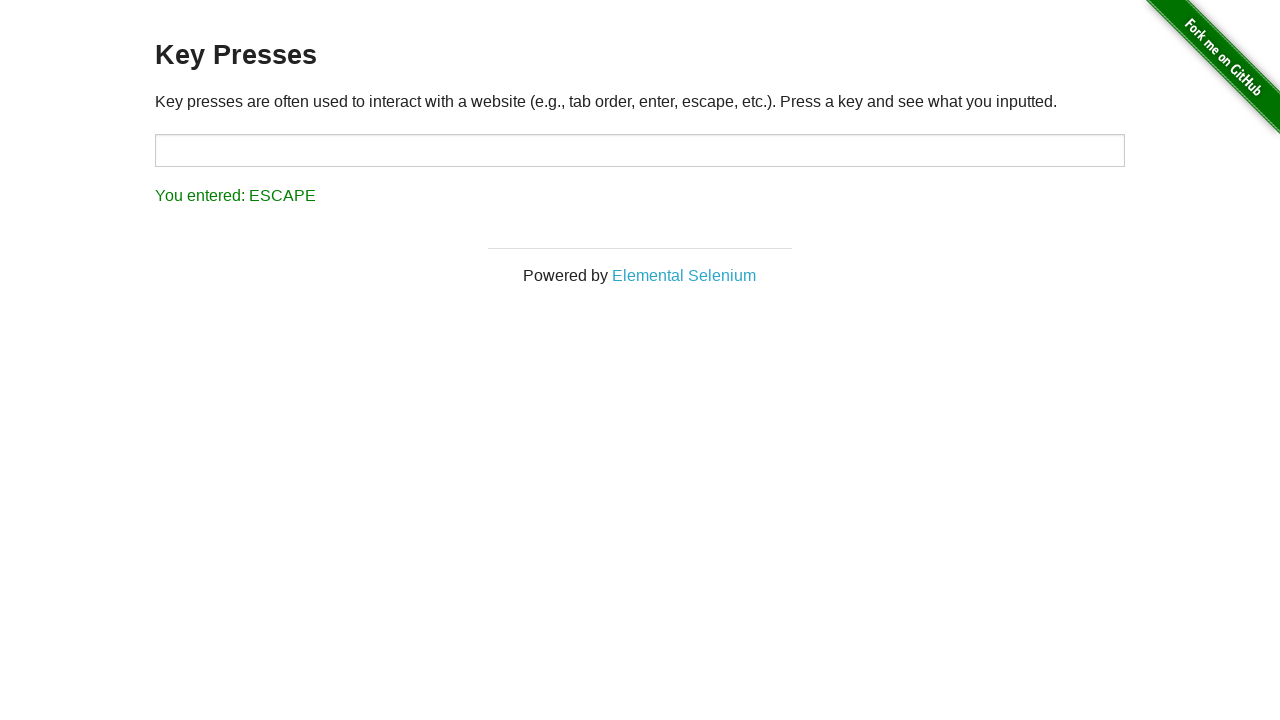

Pressed Space key on target element on #target
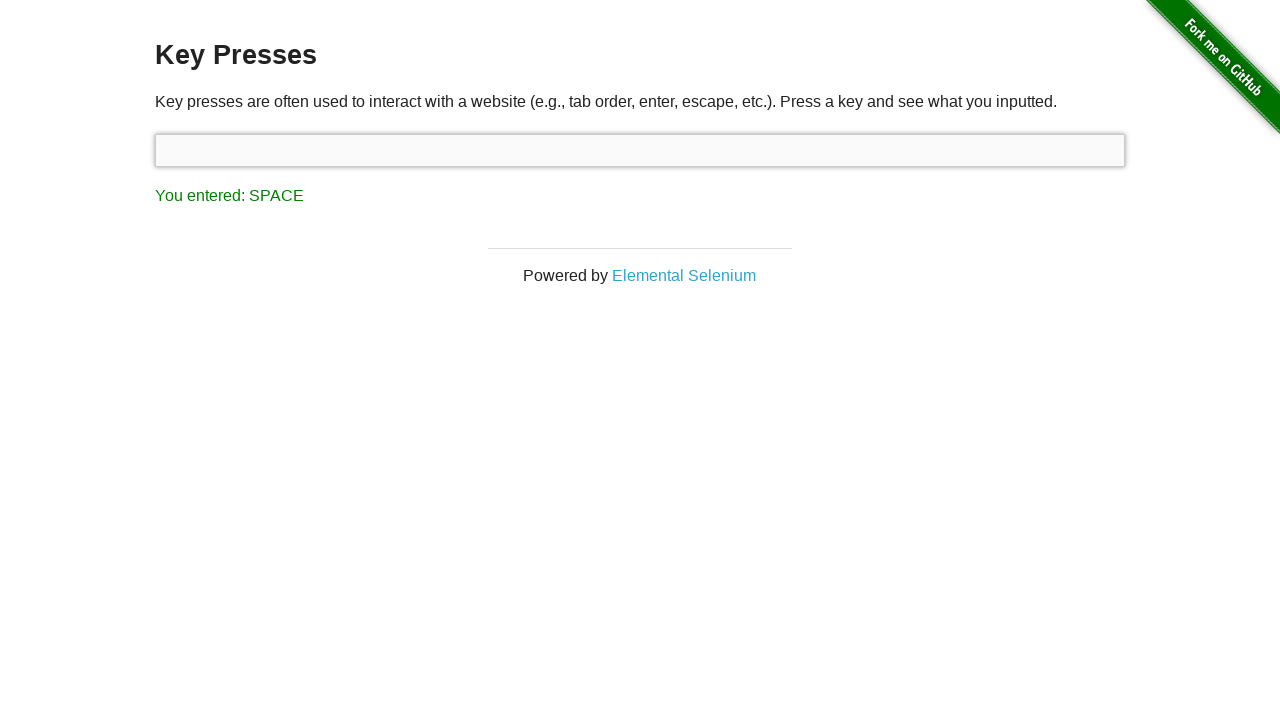

Result element loaded
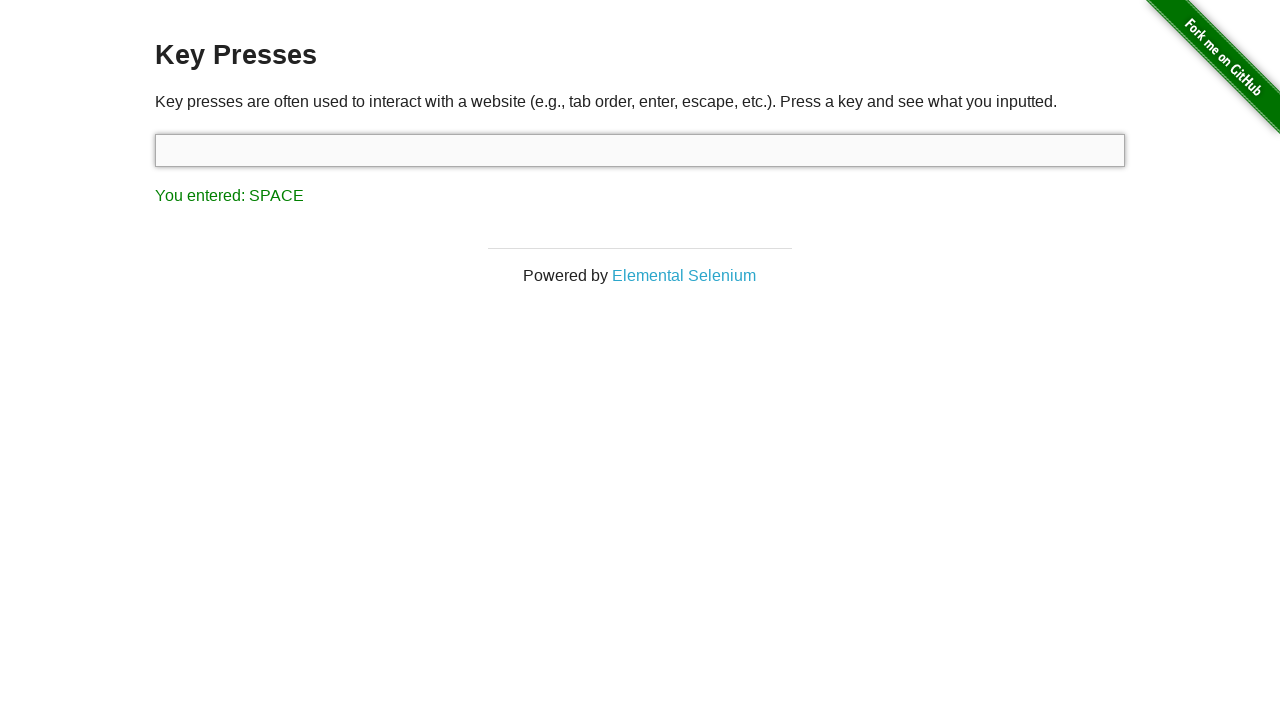

Retrieved result text content
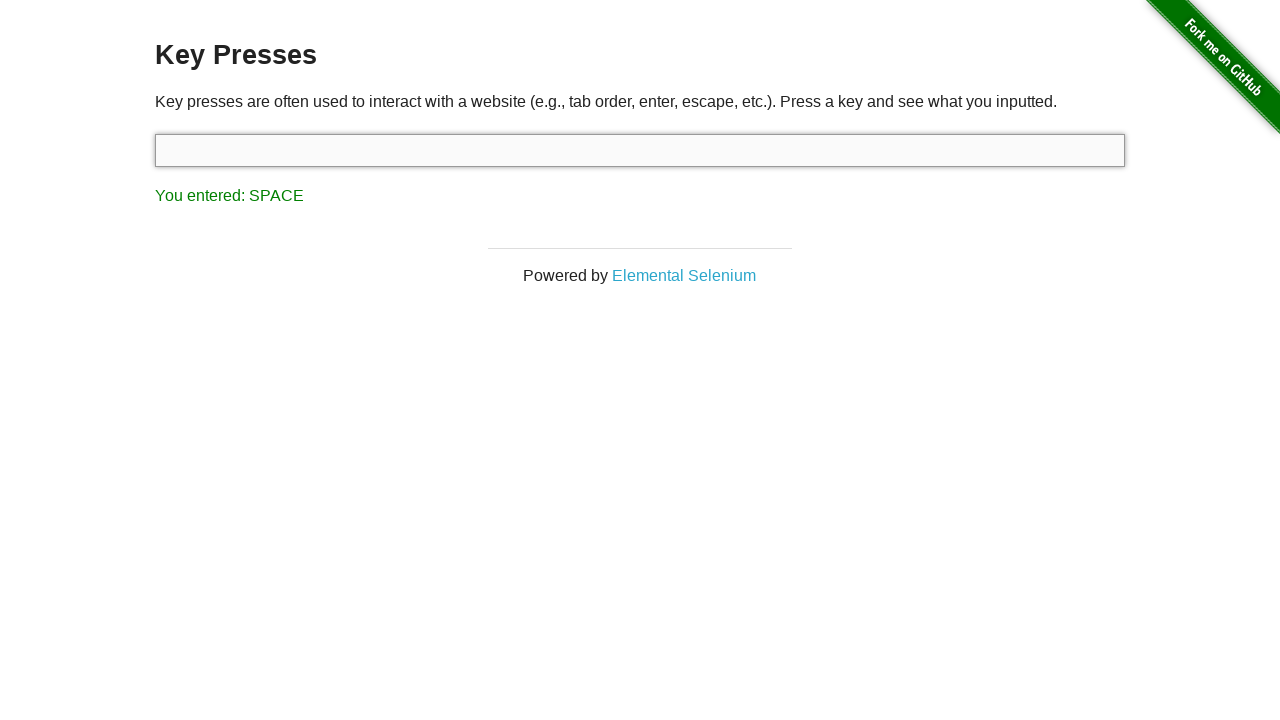

Verified result text shows 'You entered: SPACE'
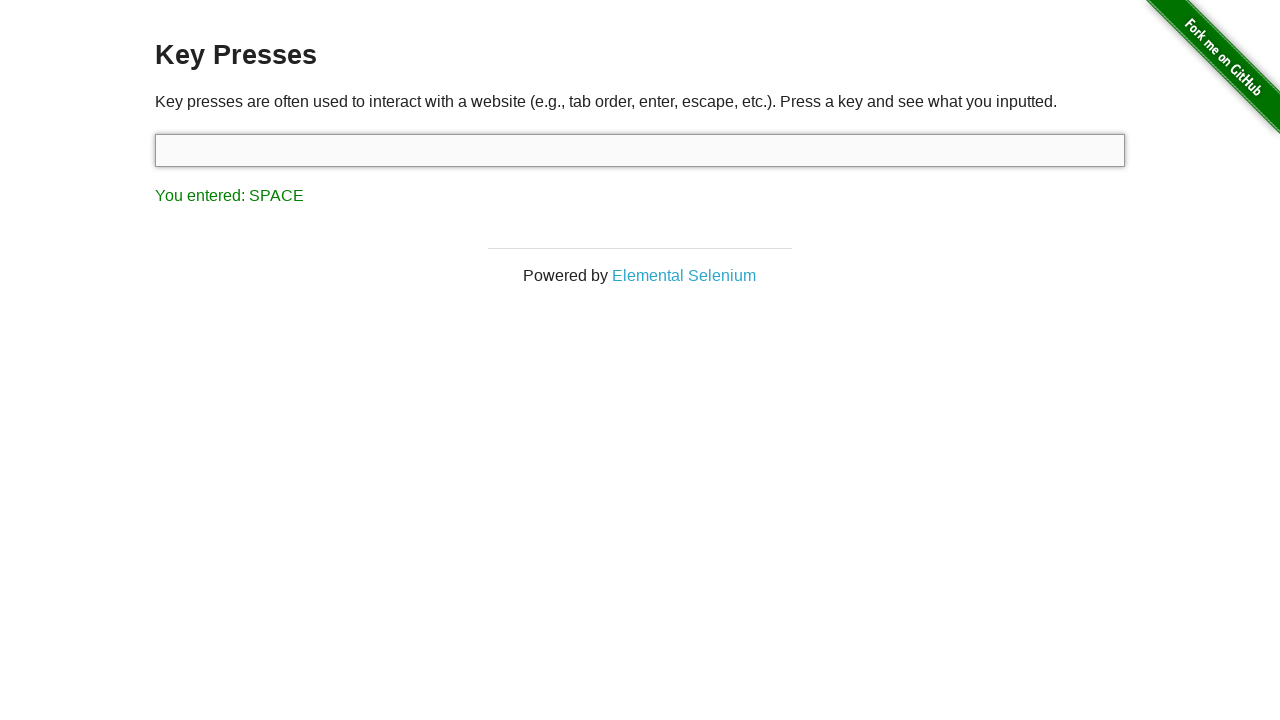

Pressed Tab key on focused element
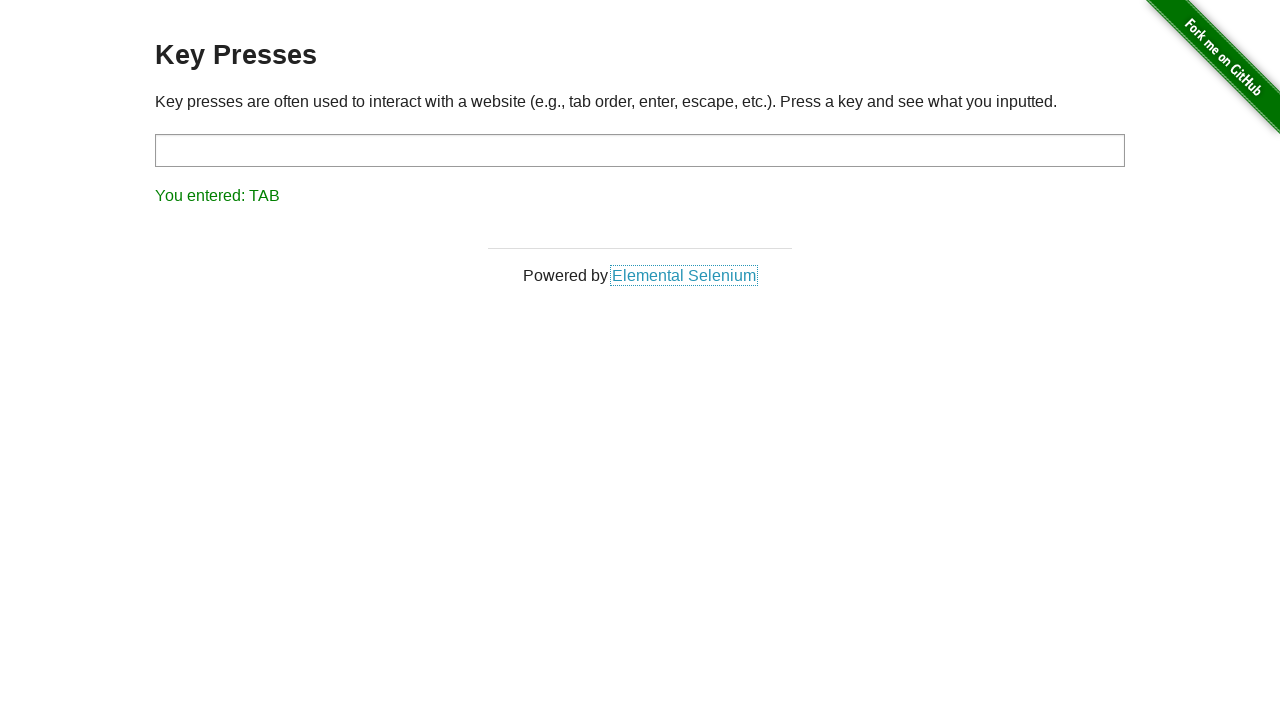

Retrieved result text content after Tab key press
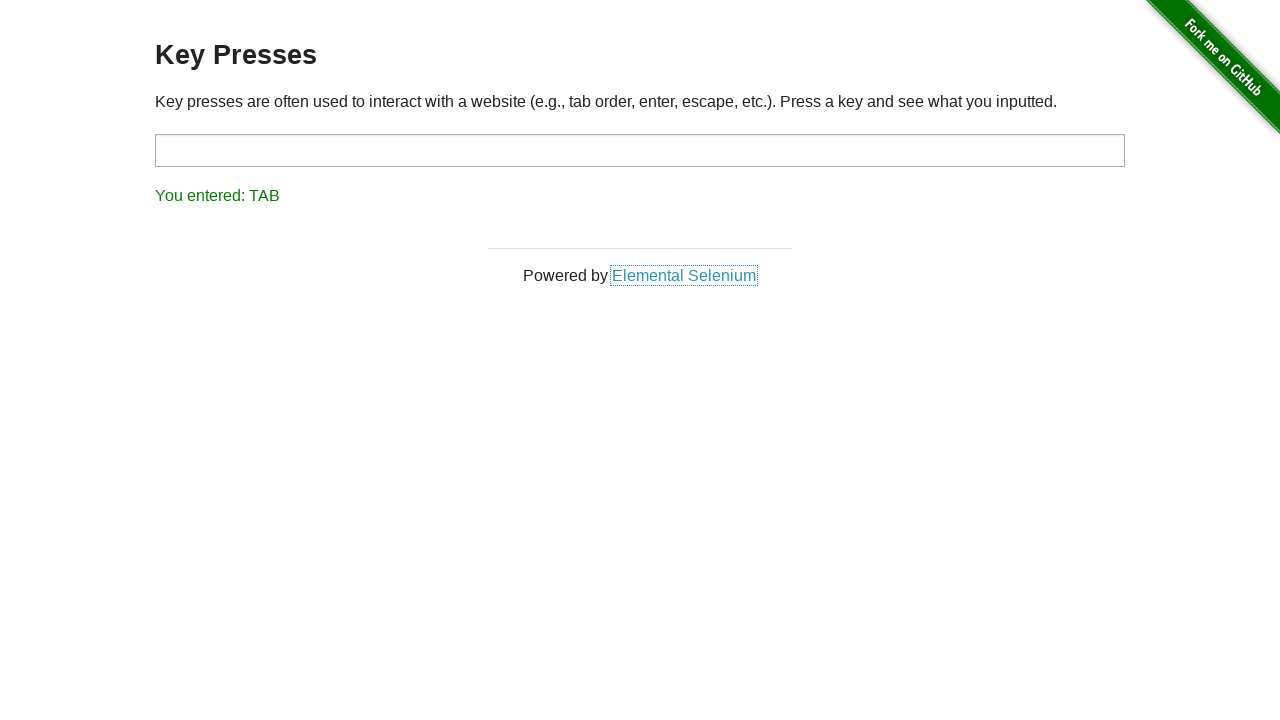

Verified result text shows 'You entered: TAB'
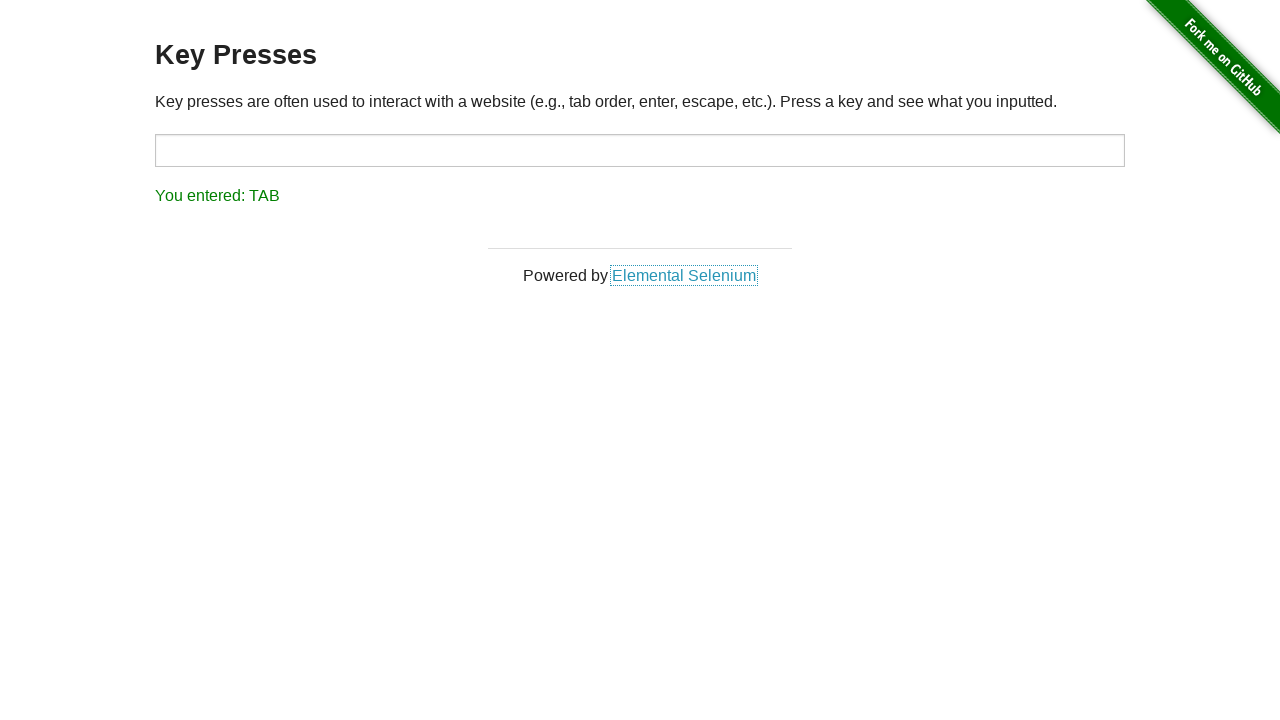

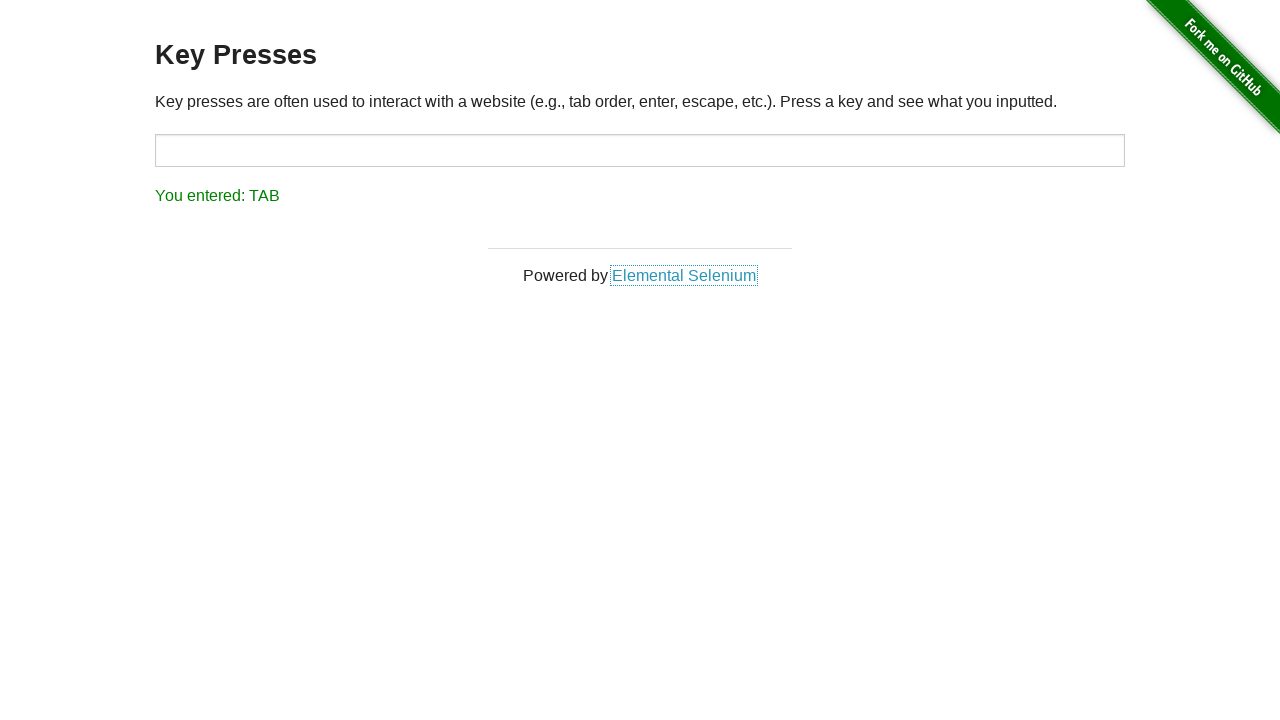